Tests a registration form by filling in first name, last name, and email fields, then submitting and verifying successful registration message.

Starting URL: http://suninjuly.github.io/registration1.html

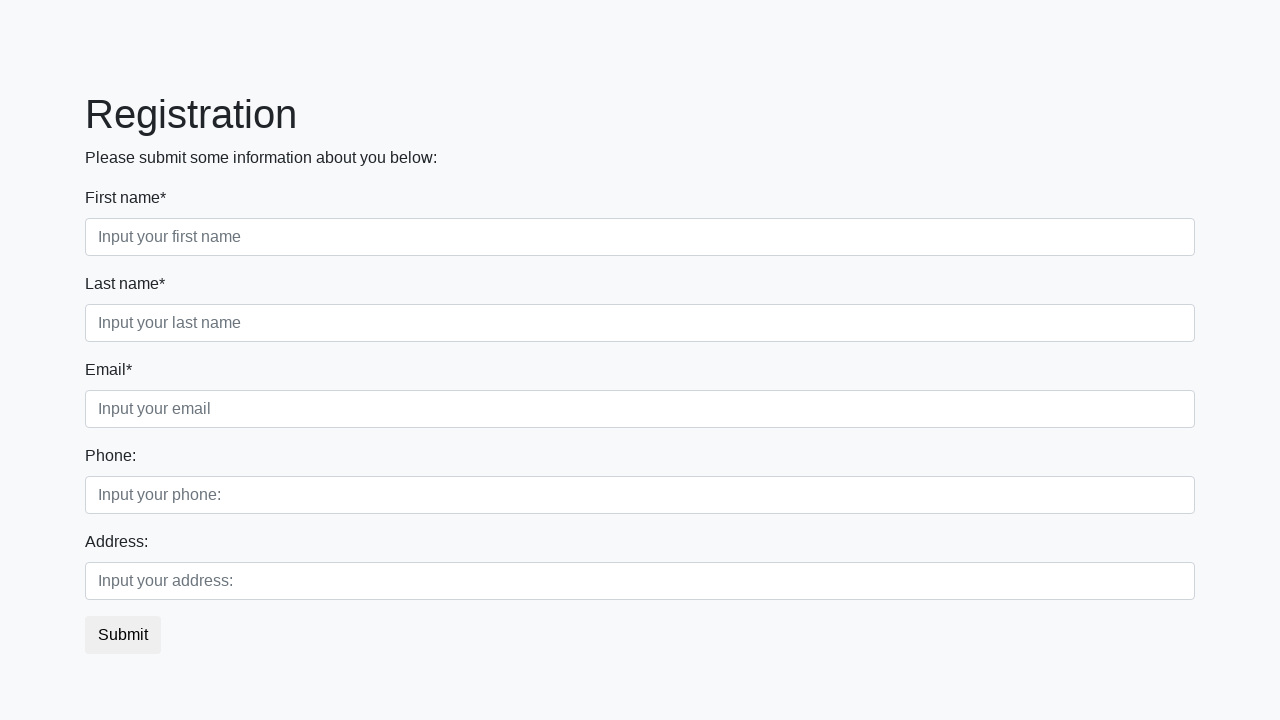

Filled first name field with 'Ivan' on input[placeholder='Input your first name']
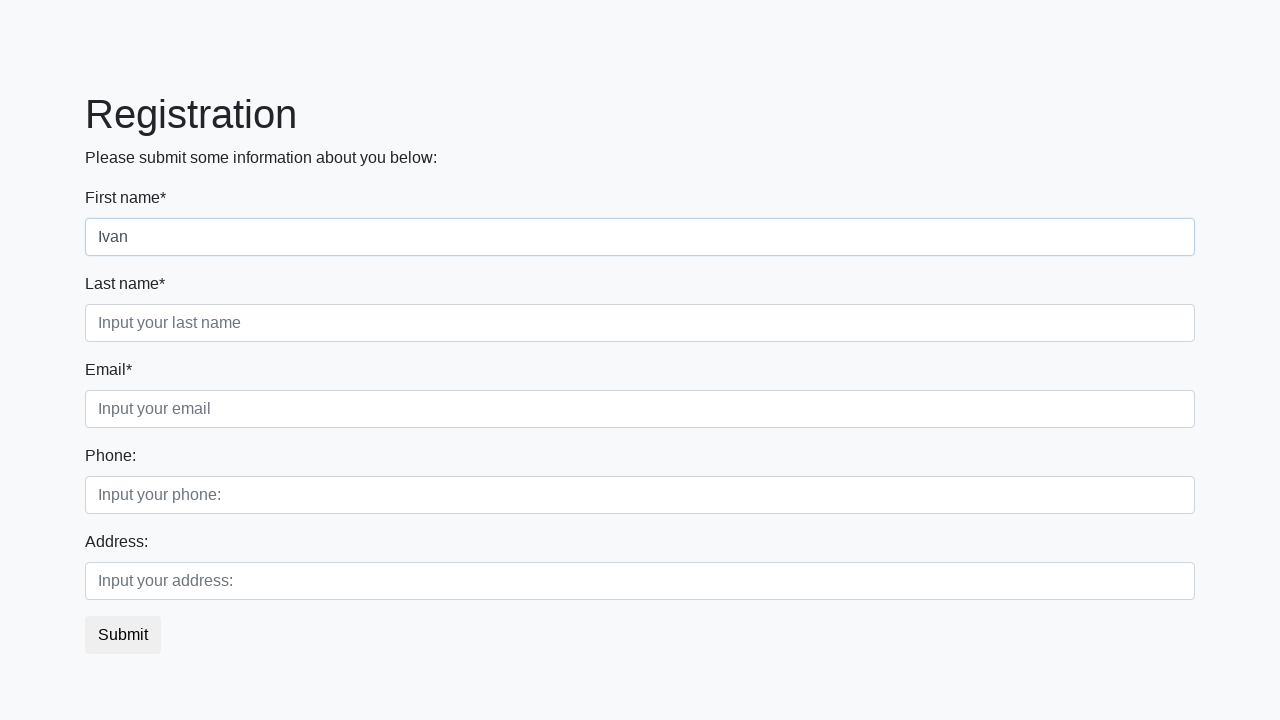

Filled last name field with 'Petrov' on input[placeholder='Input your last name']
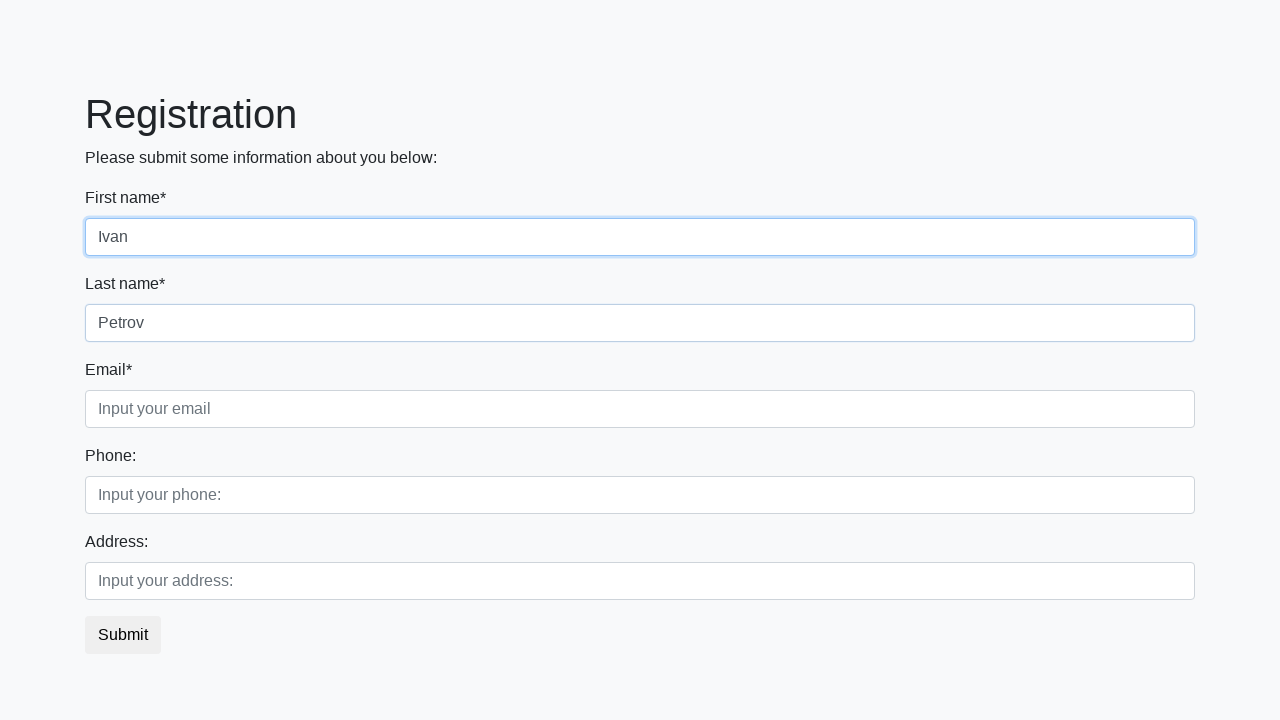

Filled email field with 'Smolensk@tut.by' on input[placeholder='Input your email']
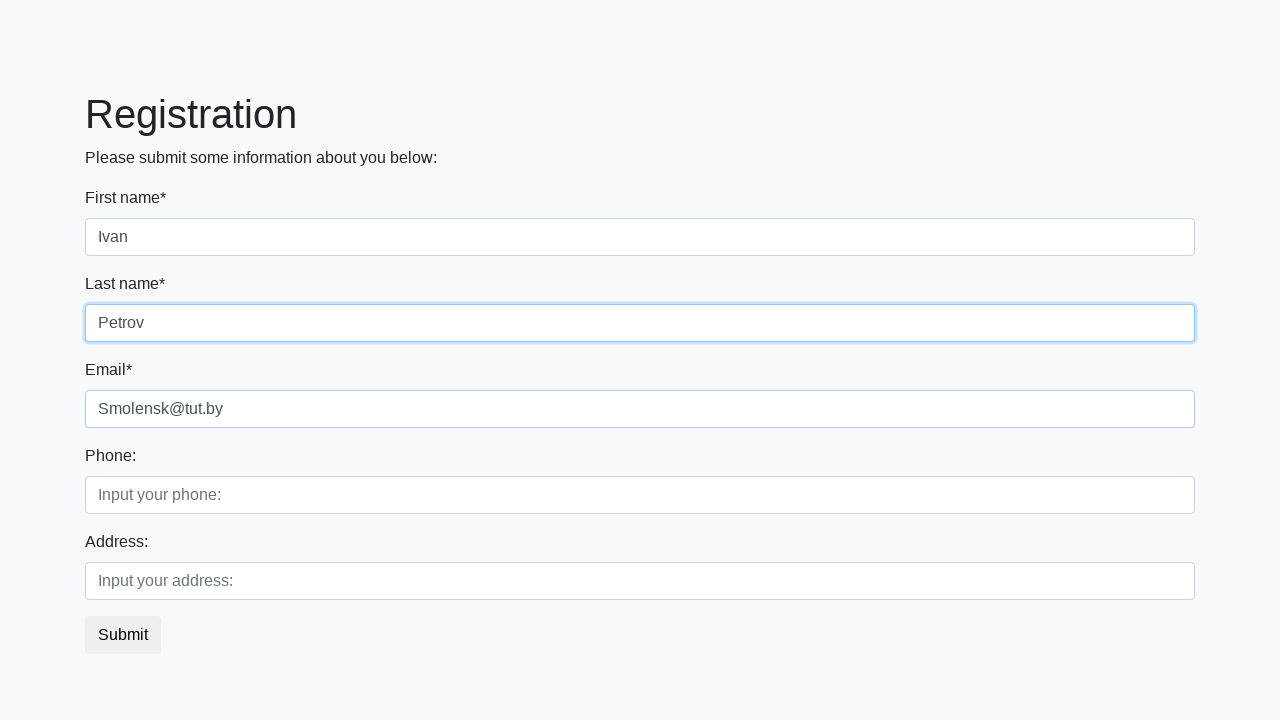

Clicked submit button to register at (123, 635) on button.btn
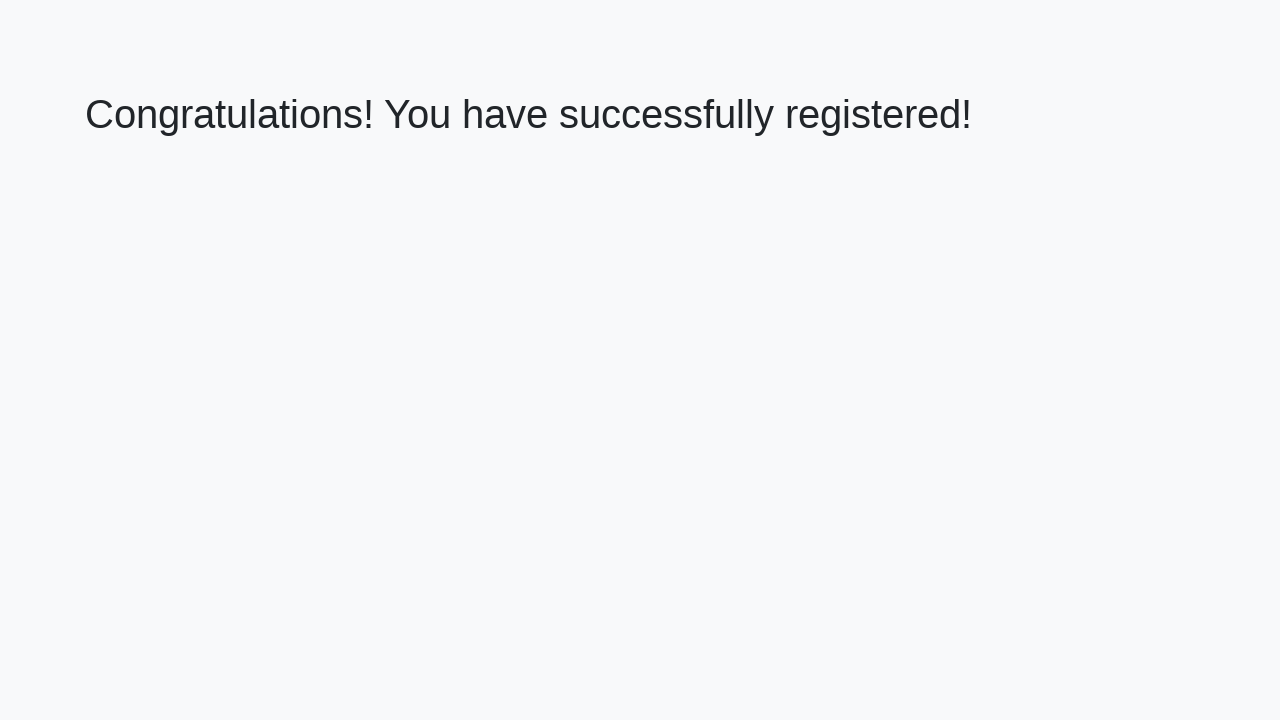

Success message header loaded
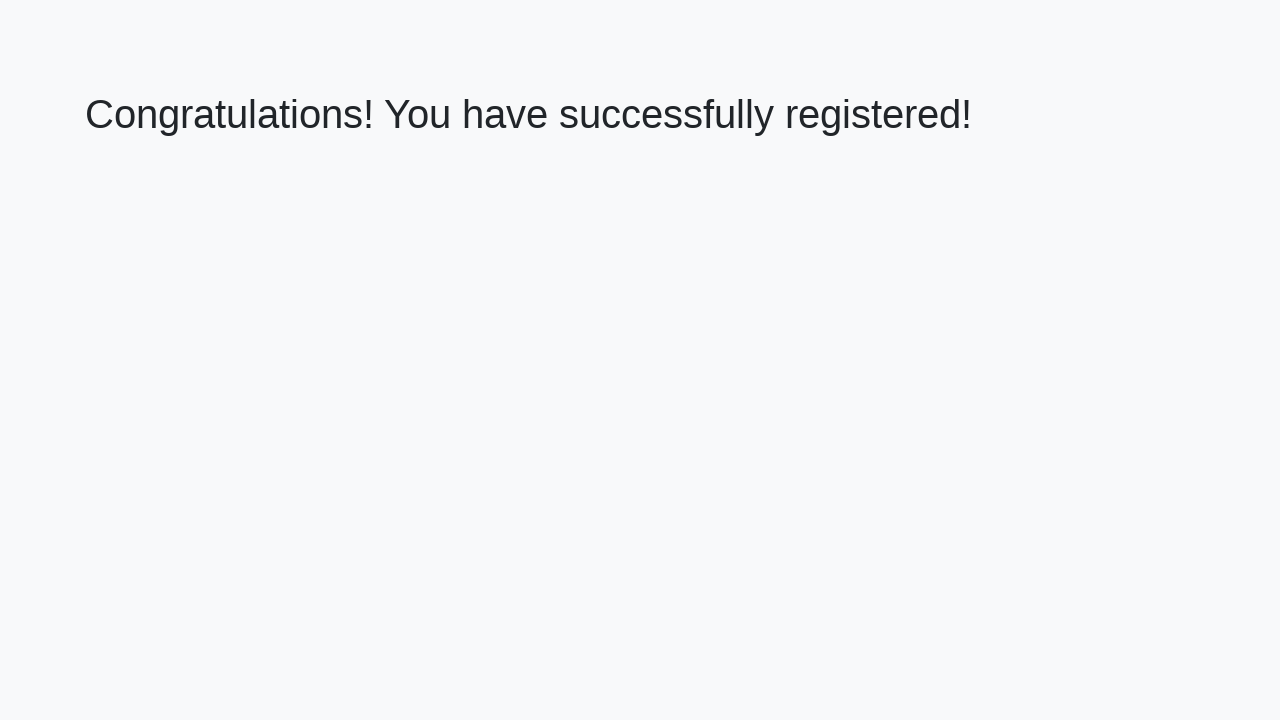

Retrieved success message text
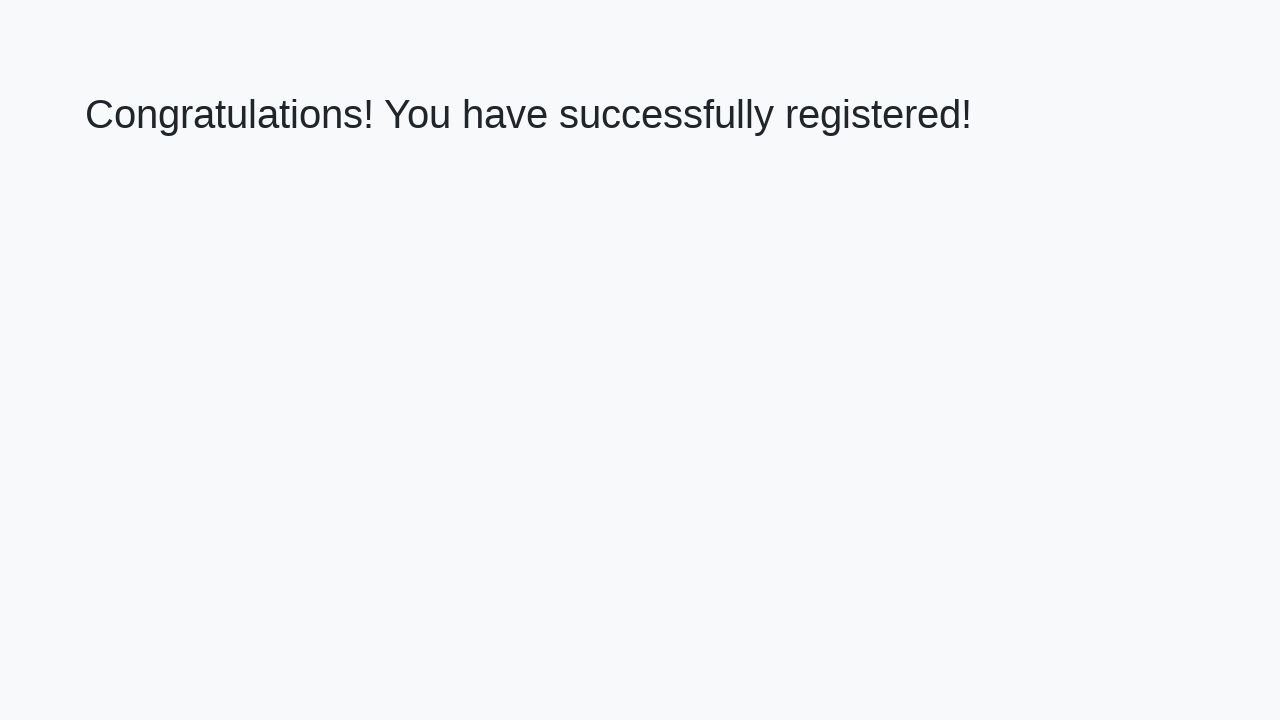

Verified success message: 'Congratulations! You have successfully registered!'
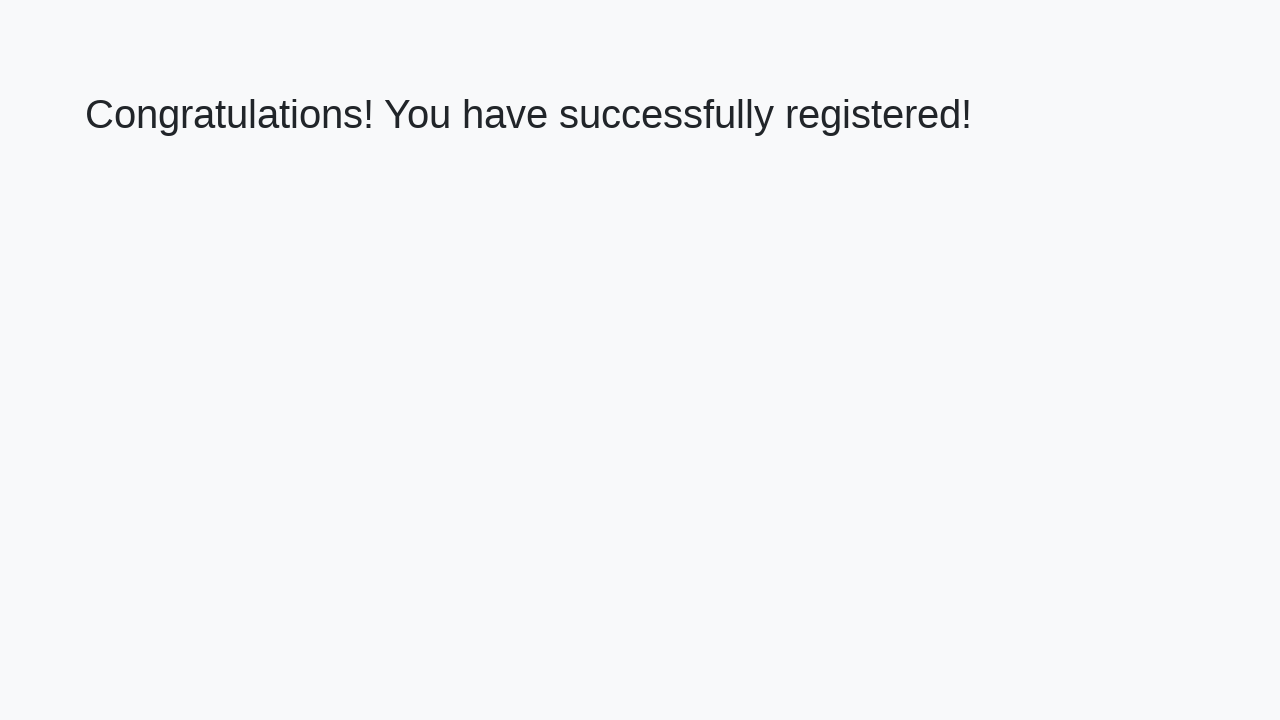

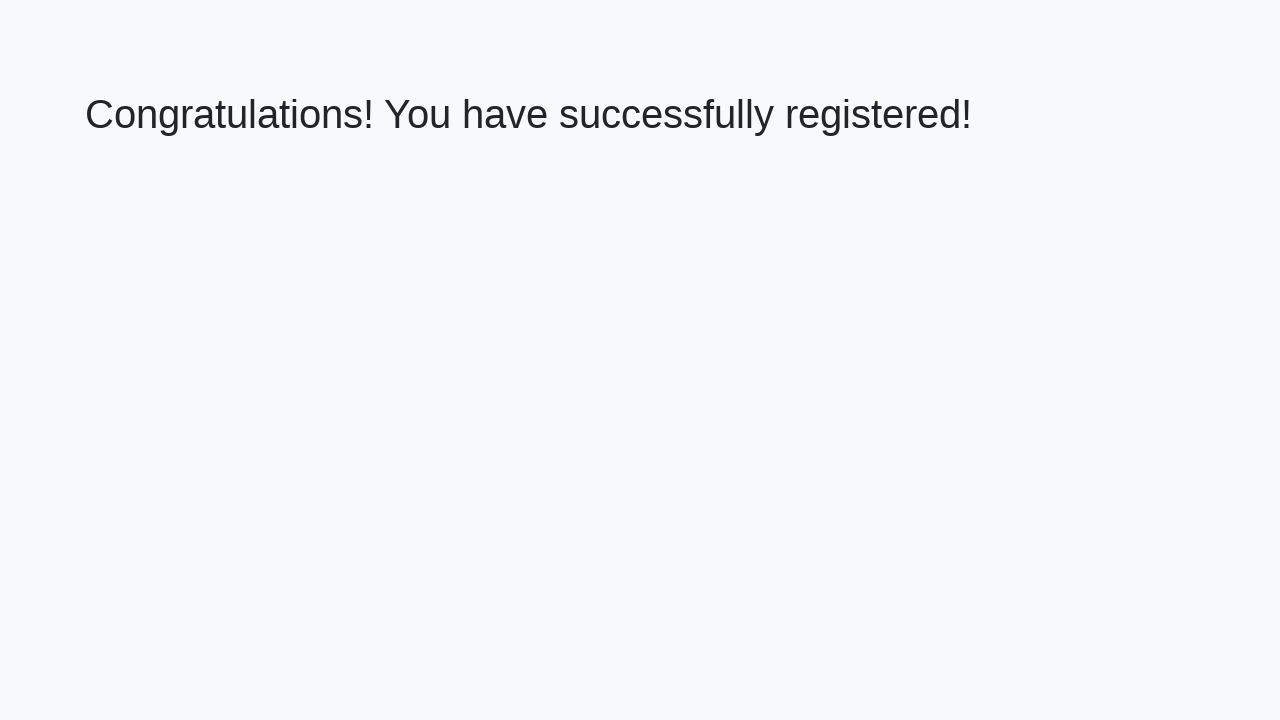